Tests text input functionality by entering text into a field and clicking a button to verify the button text changes

Starting URL: http://www.uitestingplayground.com/textinput

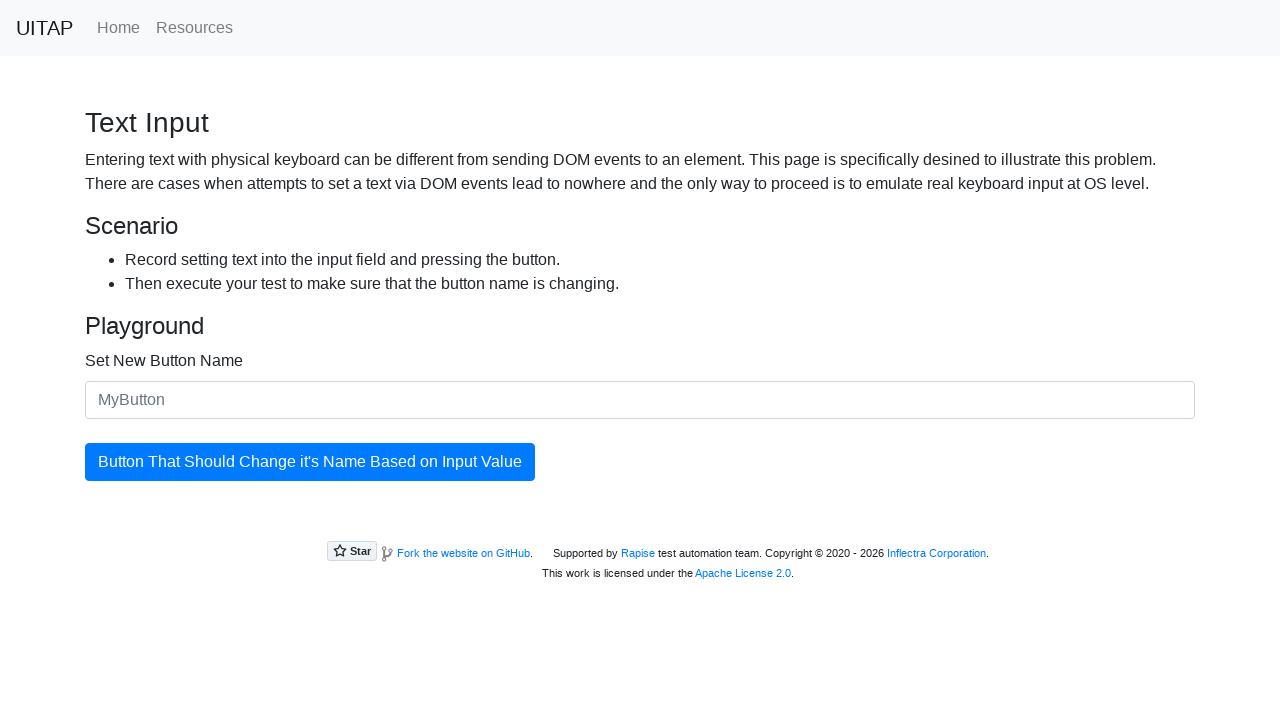

Filled text input field with 'TestButton' on .form-control
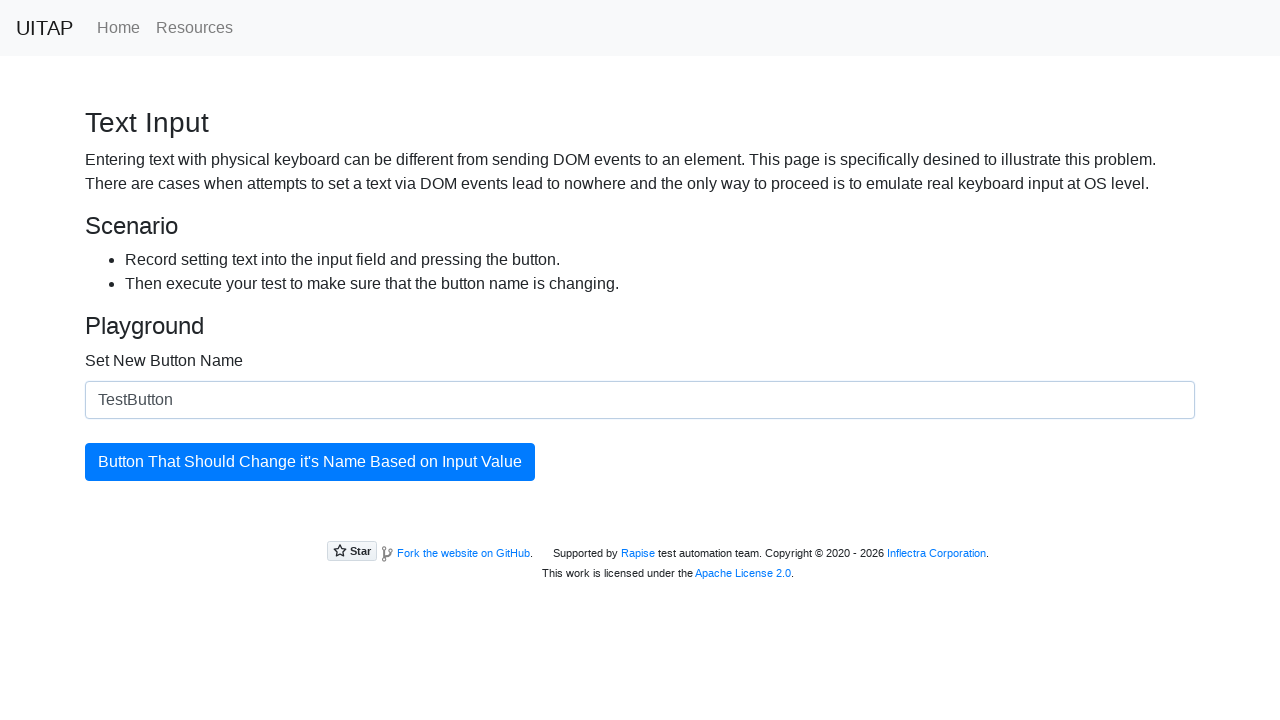

Clicked button to trigger text change at (310, 462) on .btn
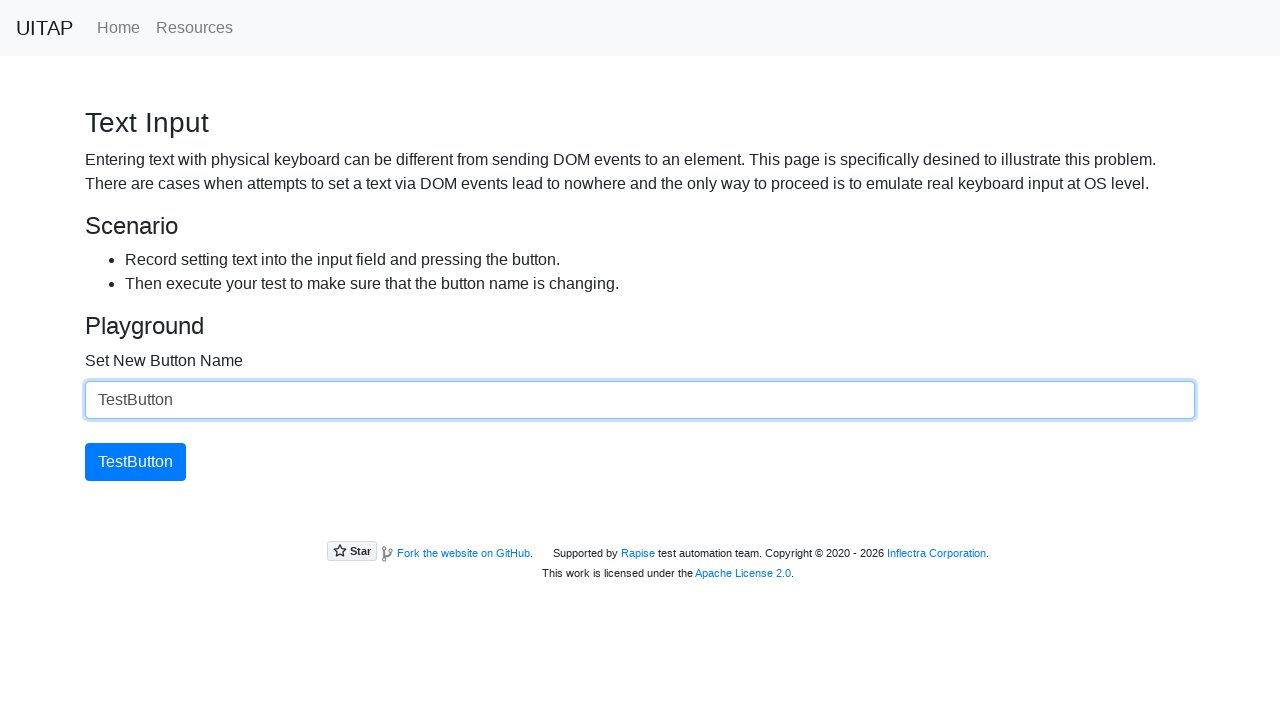

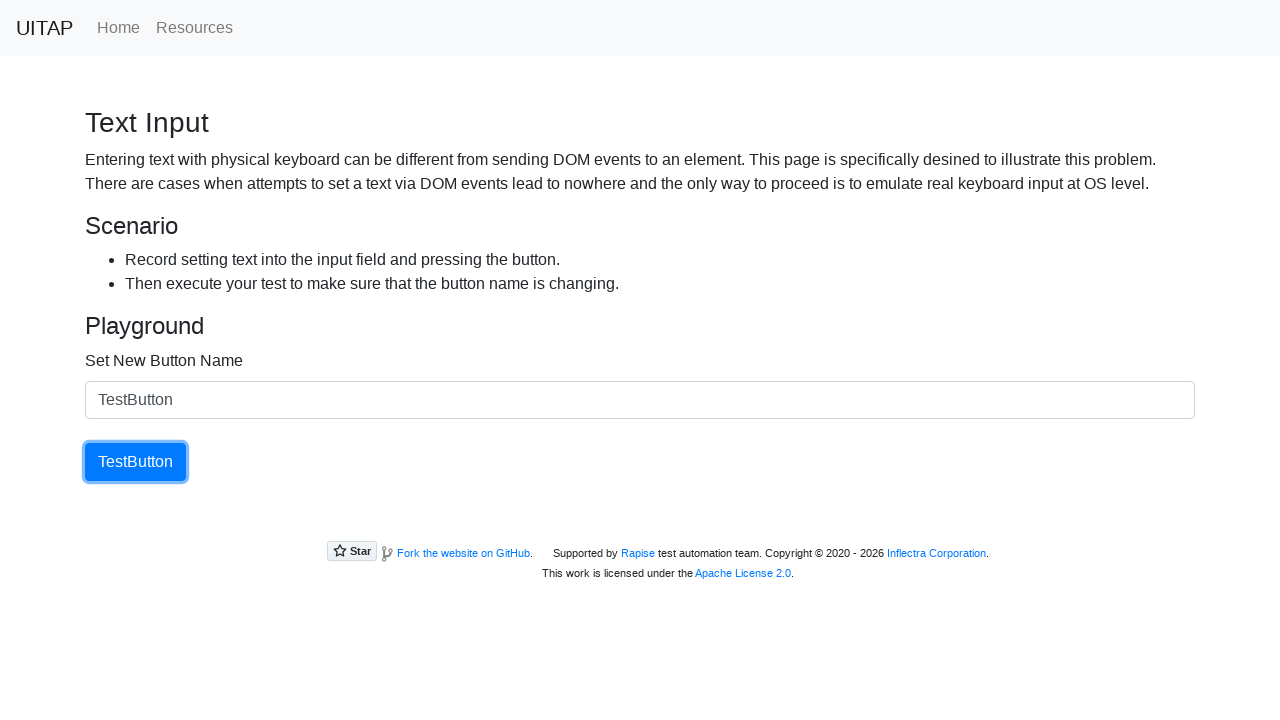